Tests radio button selection on a demo QA site by clicking the "Impressive" radio button if it's not already selected

Starting URL: https://demoqa.com/radio-button

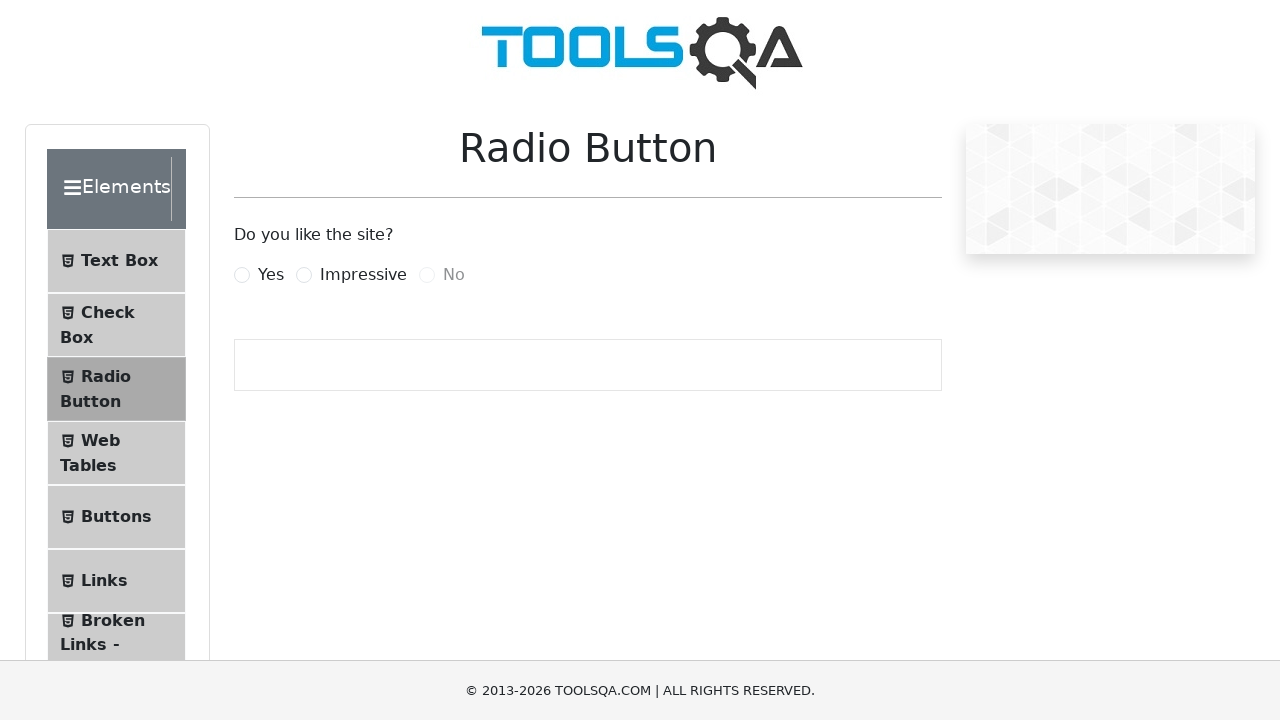

Radio button section loaded and visible
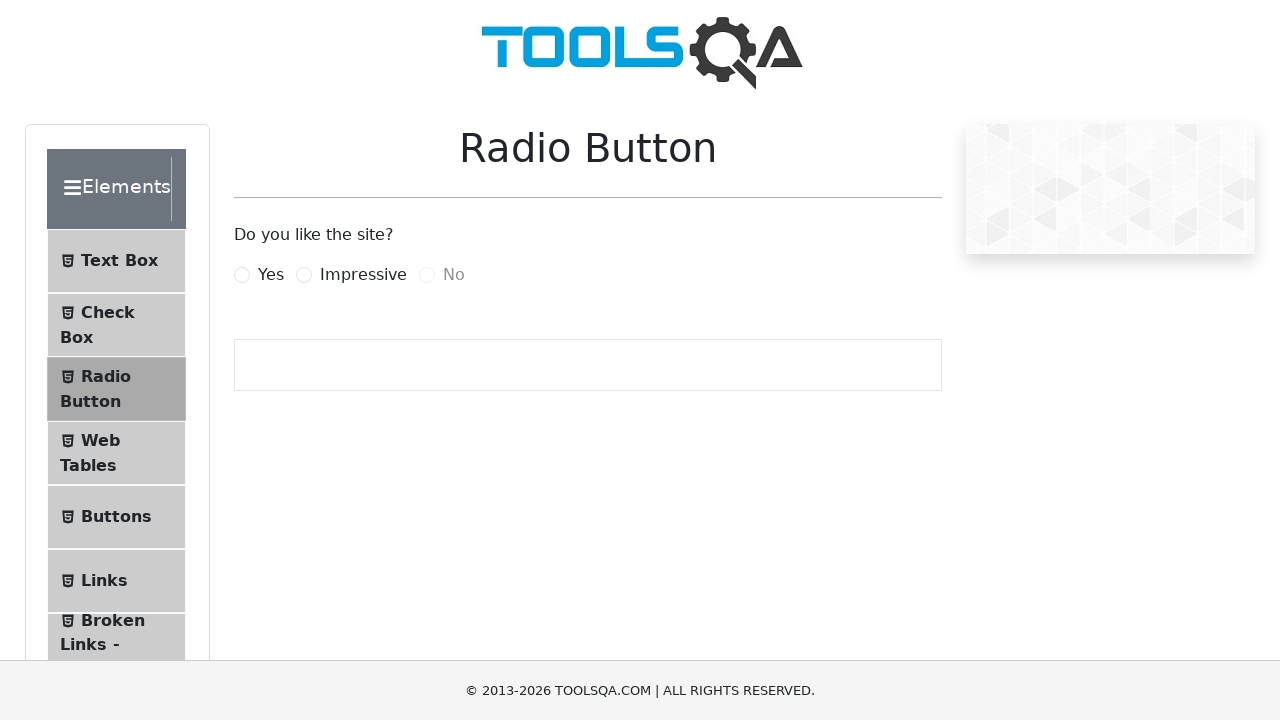

Located the Impressive radio button element
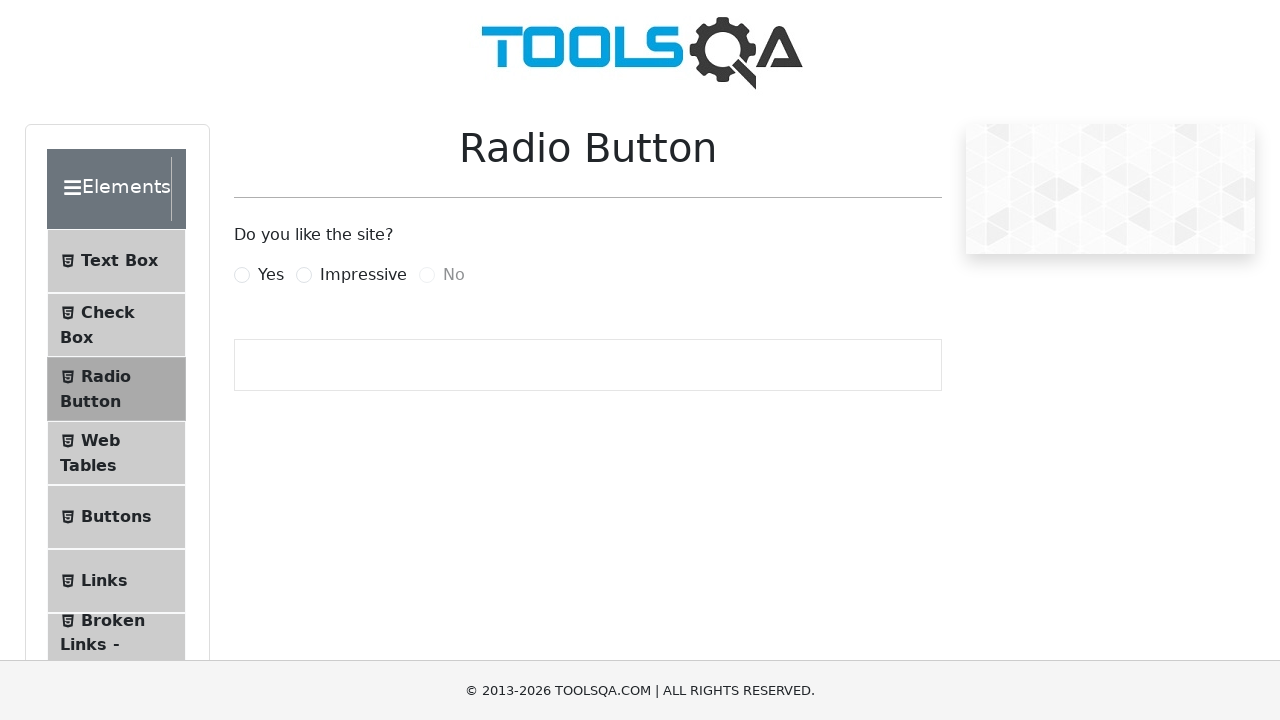

Clicked the Impressive radio button label to select it at (363, 275) on label[for='impressiveRadio']
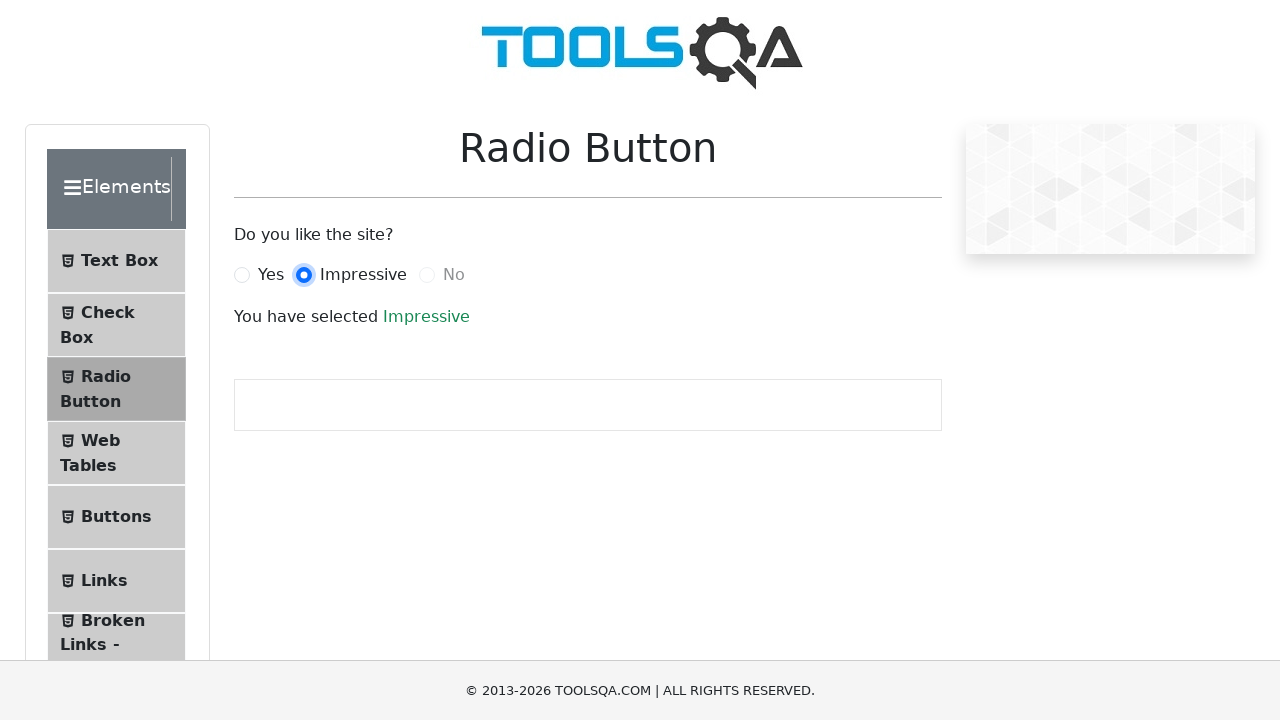

Verified that Impressive radio button selection was successful
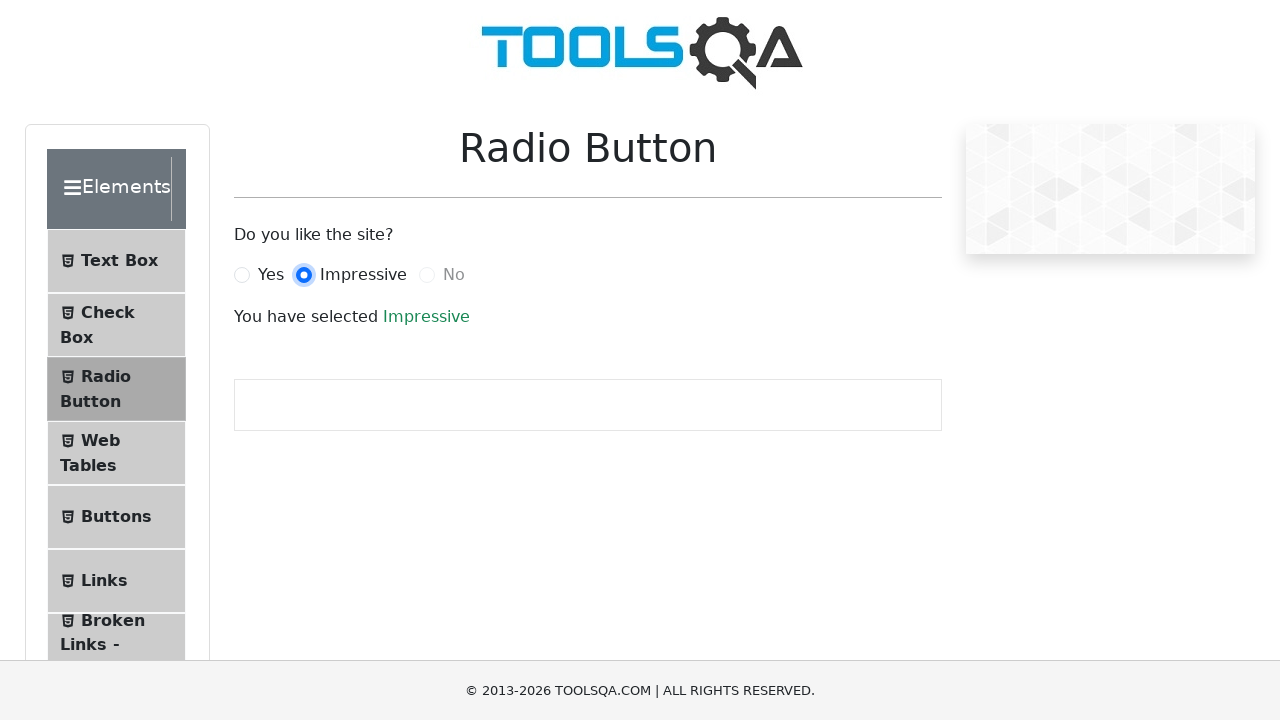

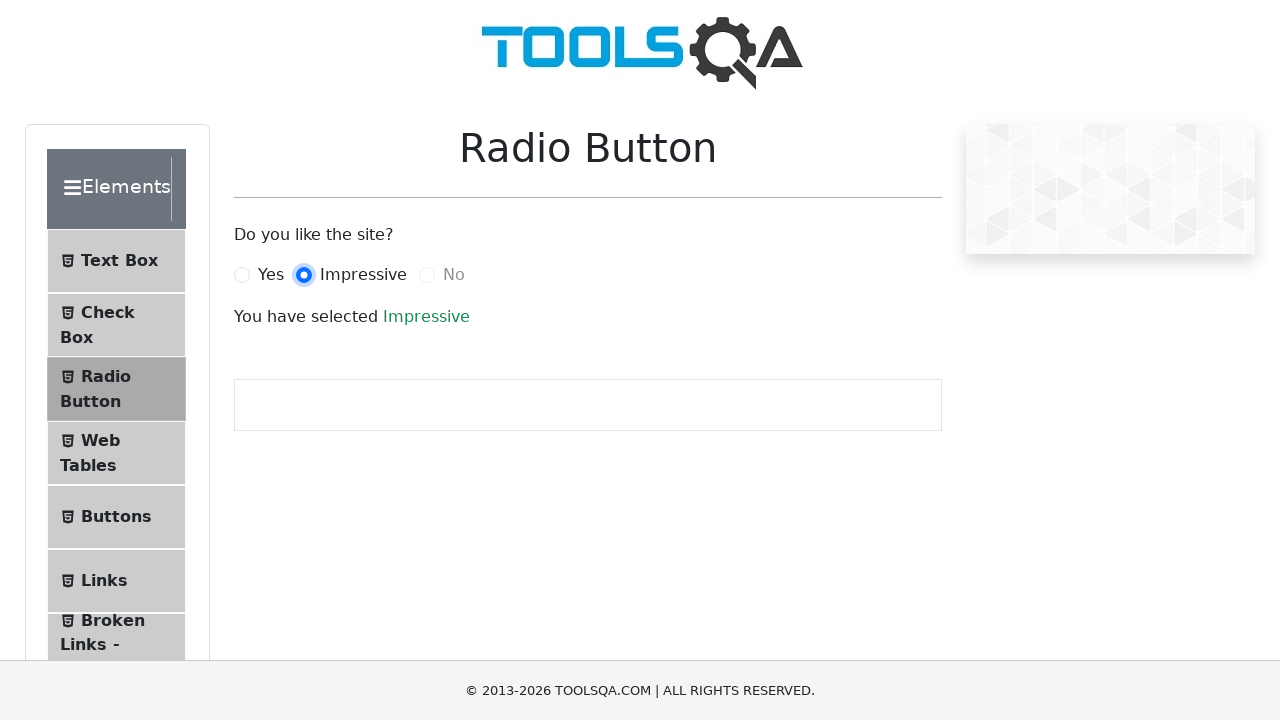